Tests GitHub search functionality by searching for "create-react-app" and verifying the first result is "facebook/create-react-app"

Starting URL: https://github.com

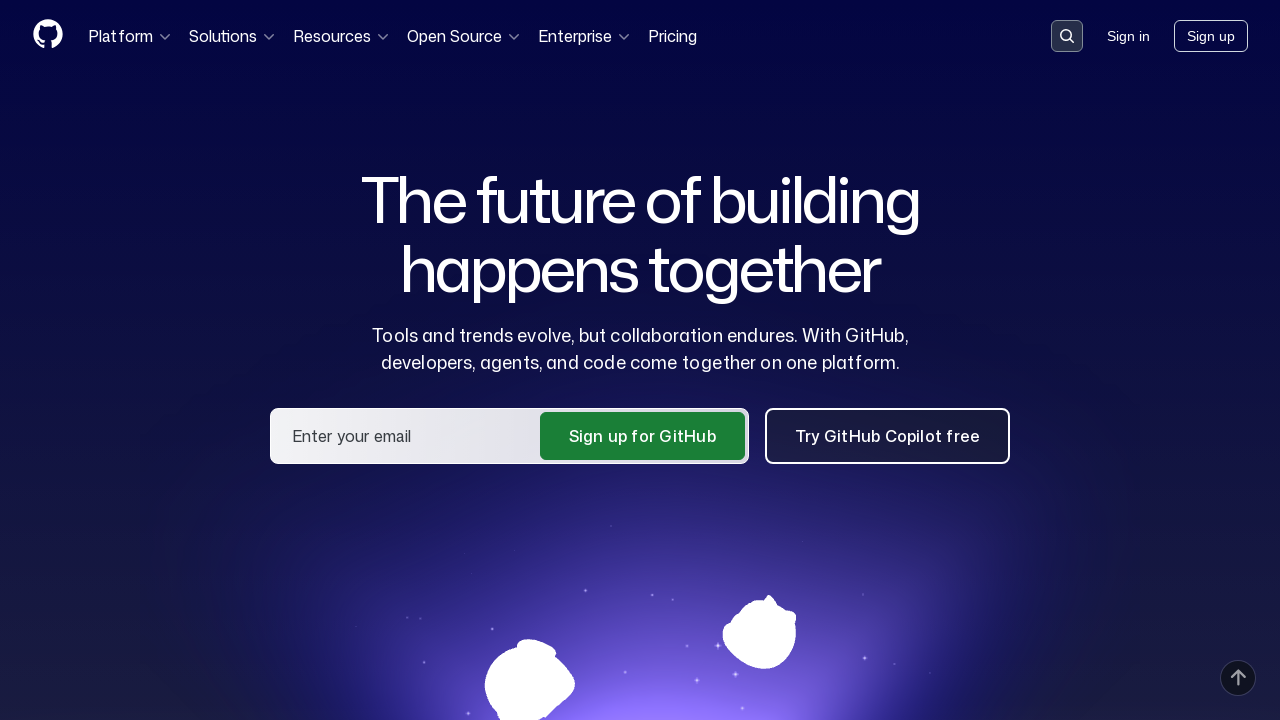

Clicked search input button to open search field at (1067, 36) on button[data-target='qbsearch-input.inputButton']
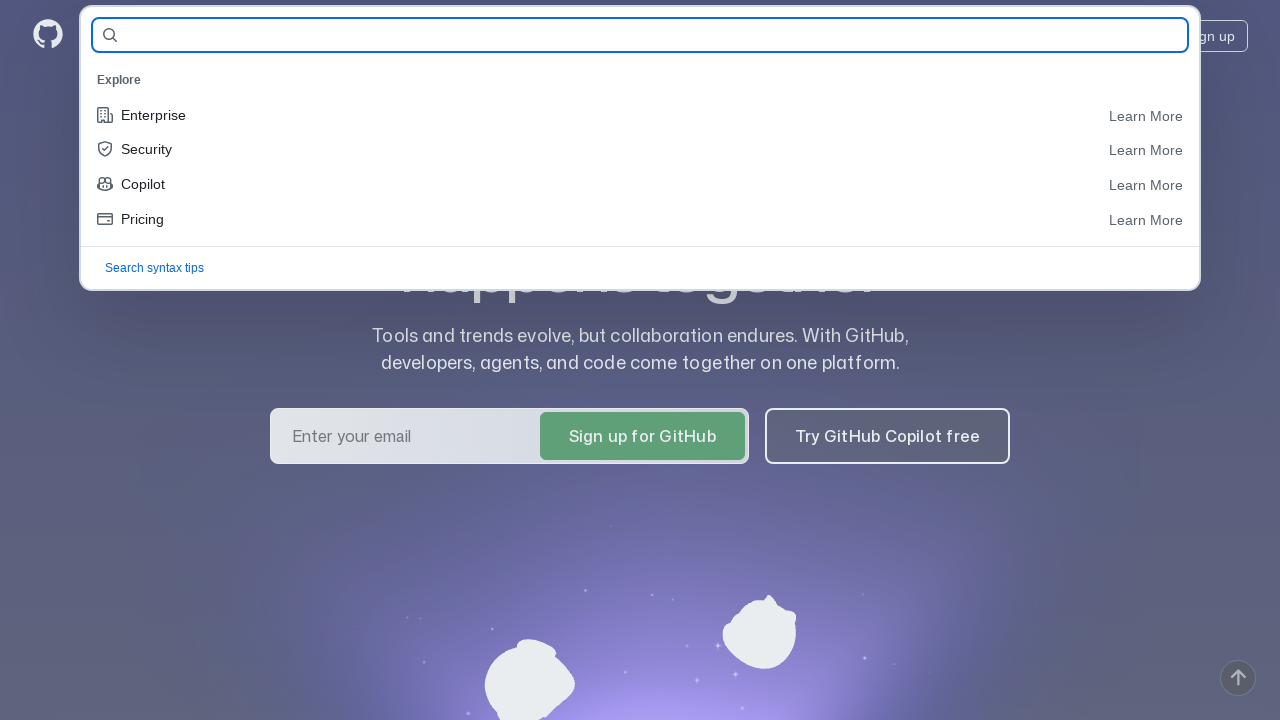

Filled search field with 'create-react-app' on input[name='query-builder-test']
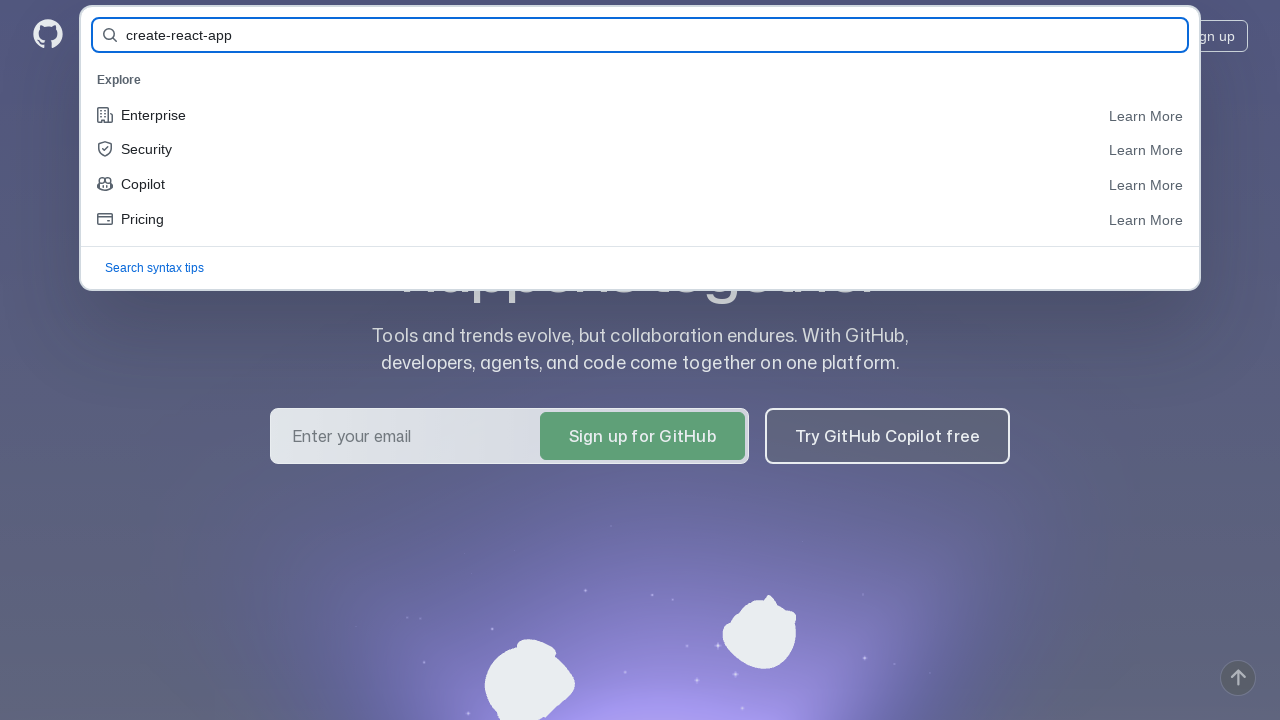

Pressed Enter to submit search query on input[name='query-builder-test']
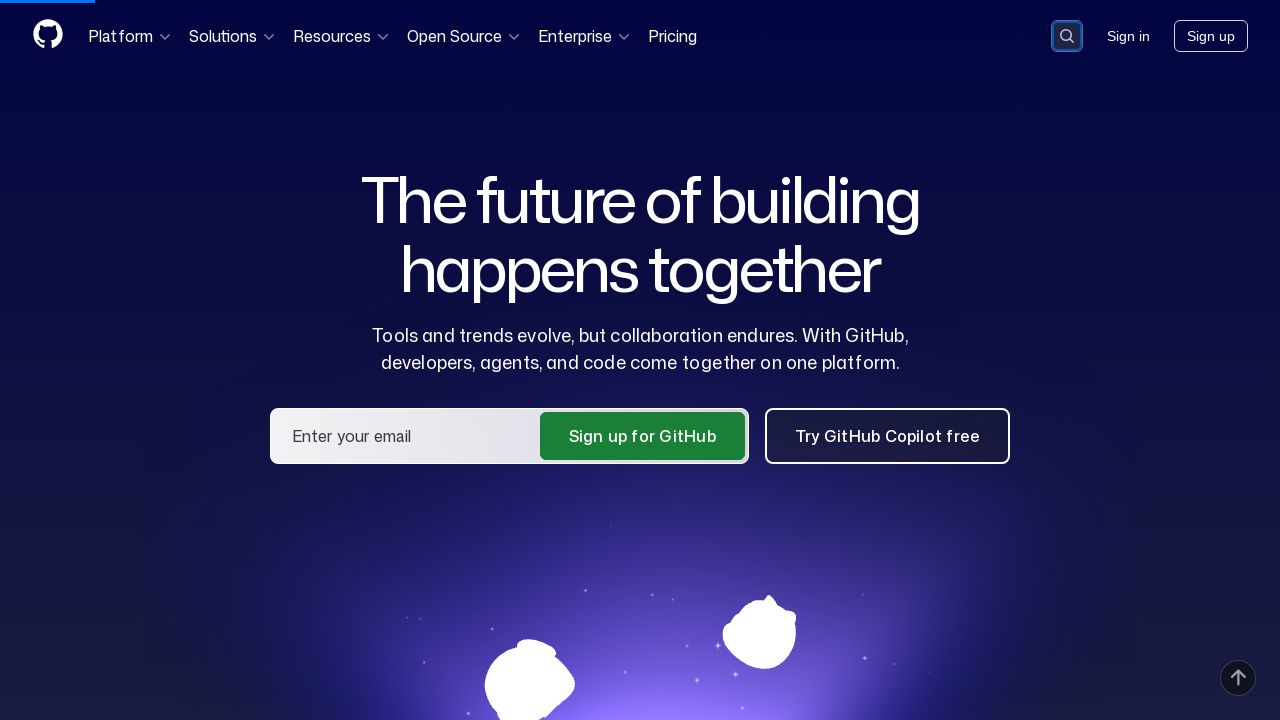

Search results loaded on page
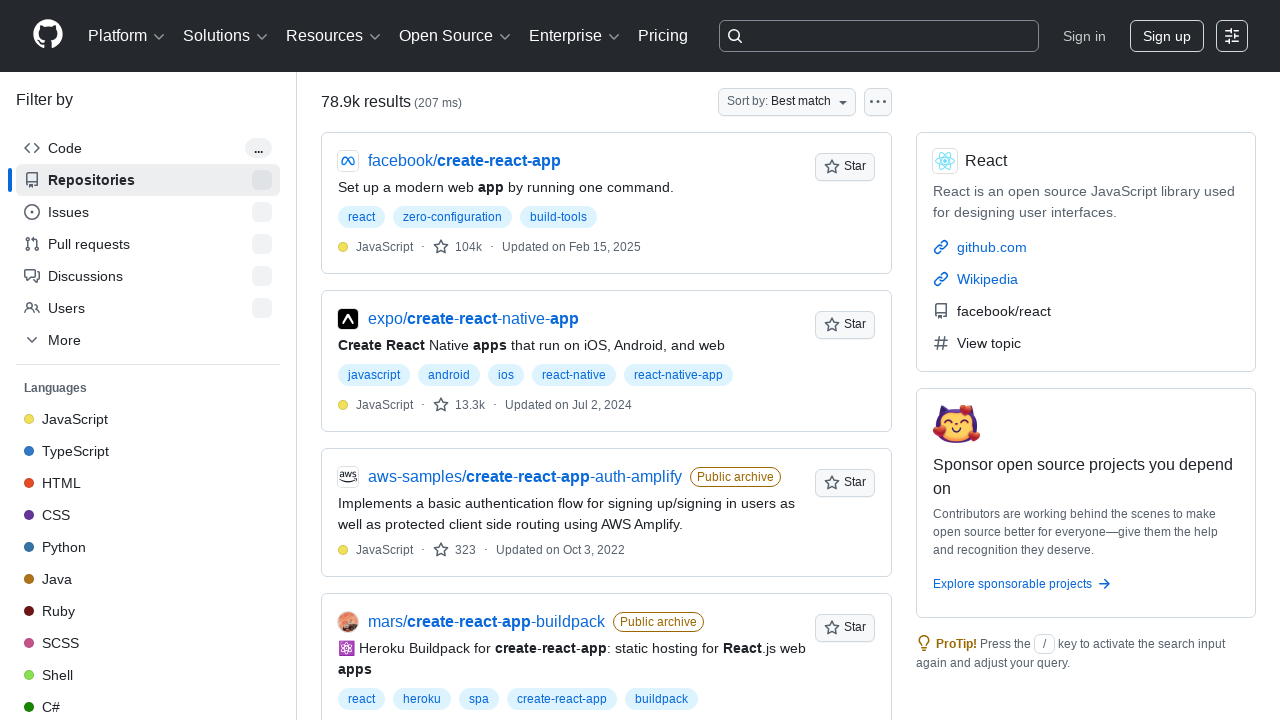

Located first search result (facebook/create-react-app)
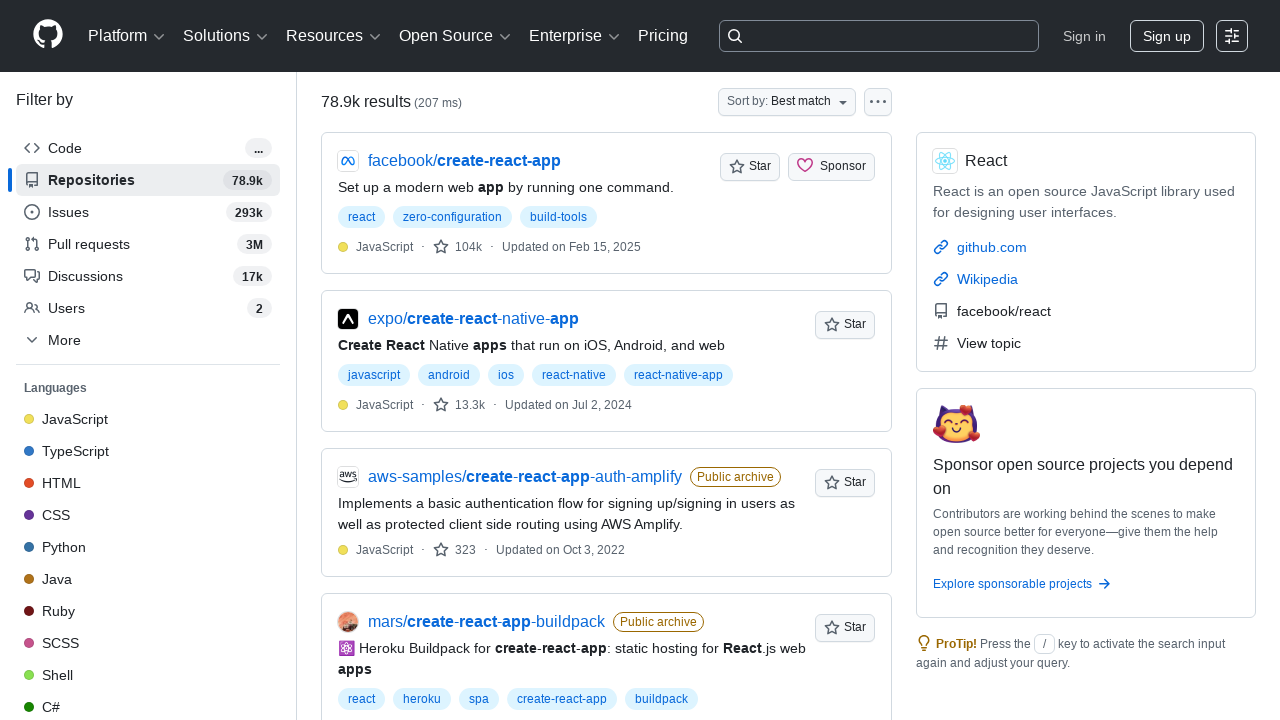

Verified first result is visible and matches facebook/create-react-app
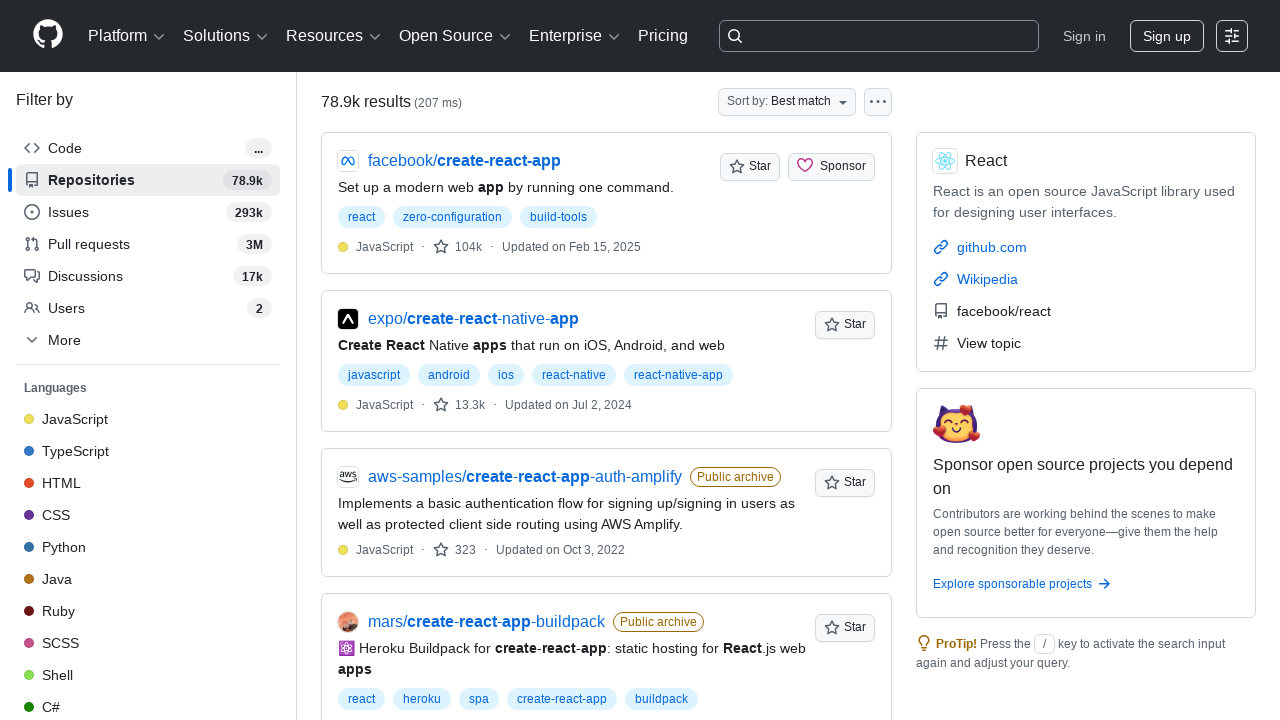

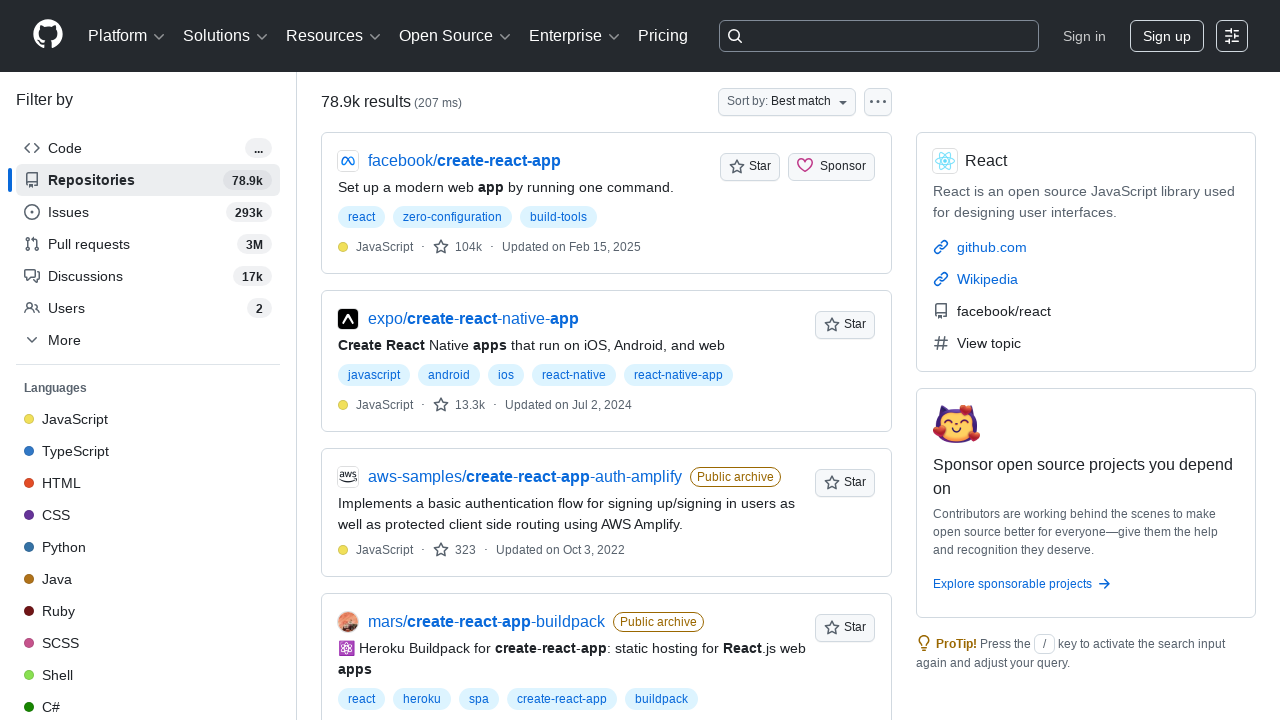